Scrolls to the footer and checks for the presence of social media links (Twitter, Facebook, LinkedIn, GitHub, YouTube).

Starting URL: https://jpetstore.aspectran.com/

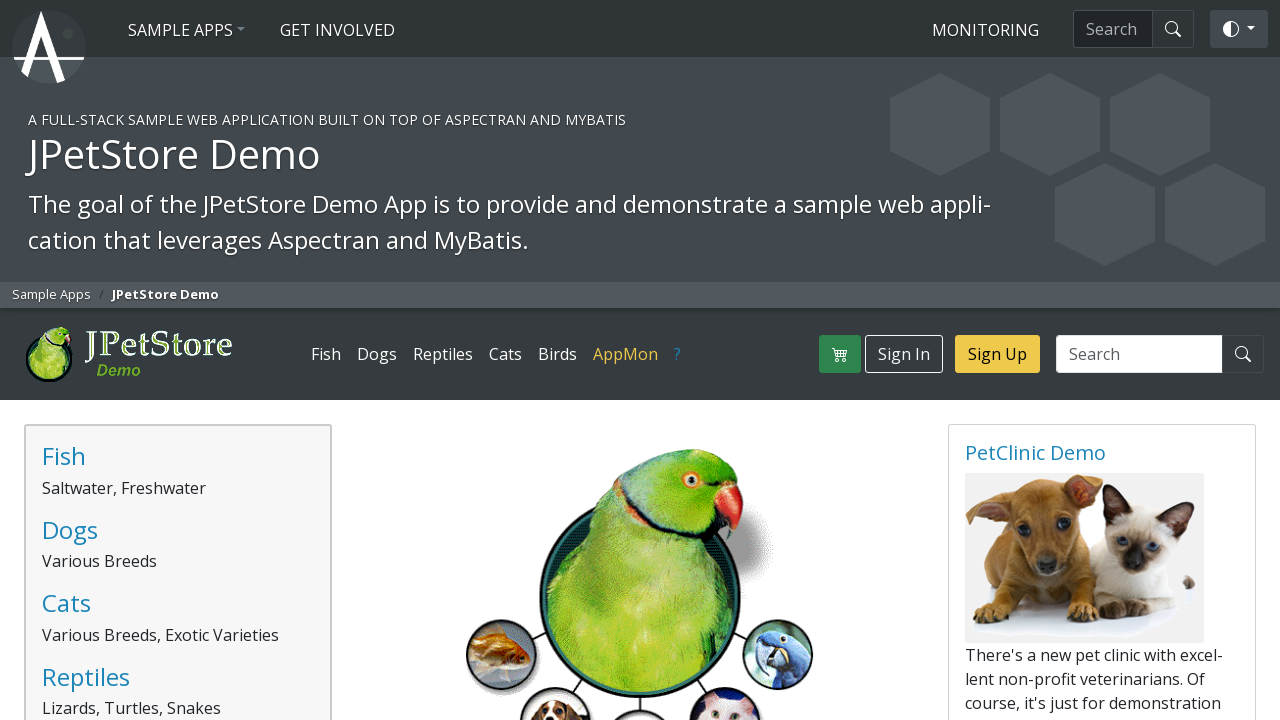

Scrolled to bottom of page
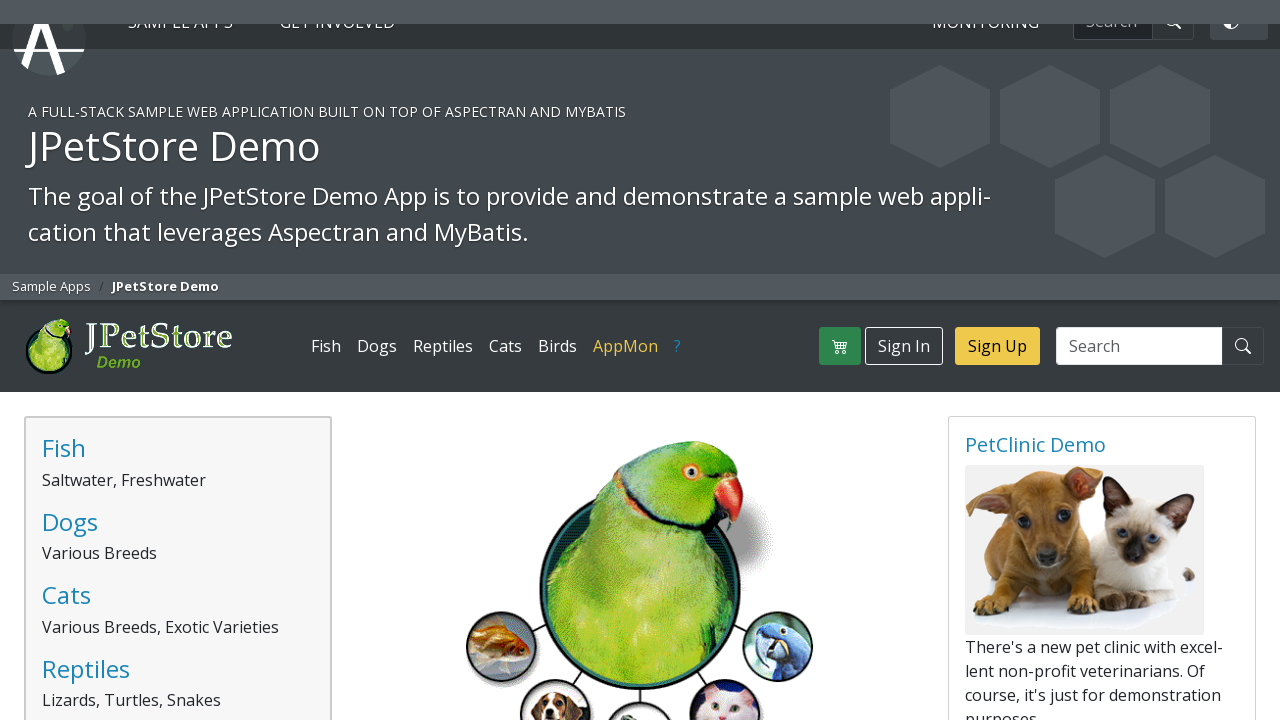

Found social media link for github.com
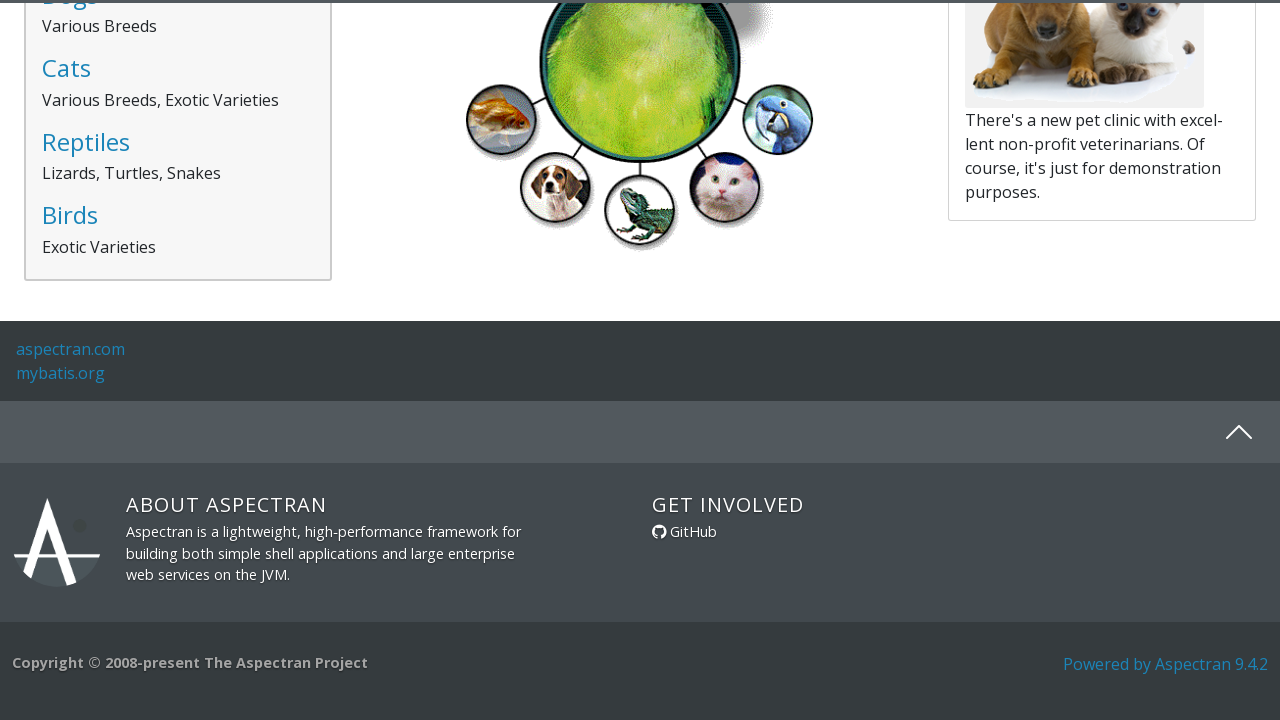

Waited 500ms for any lazy-loaded social content
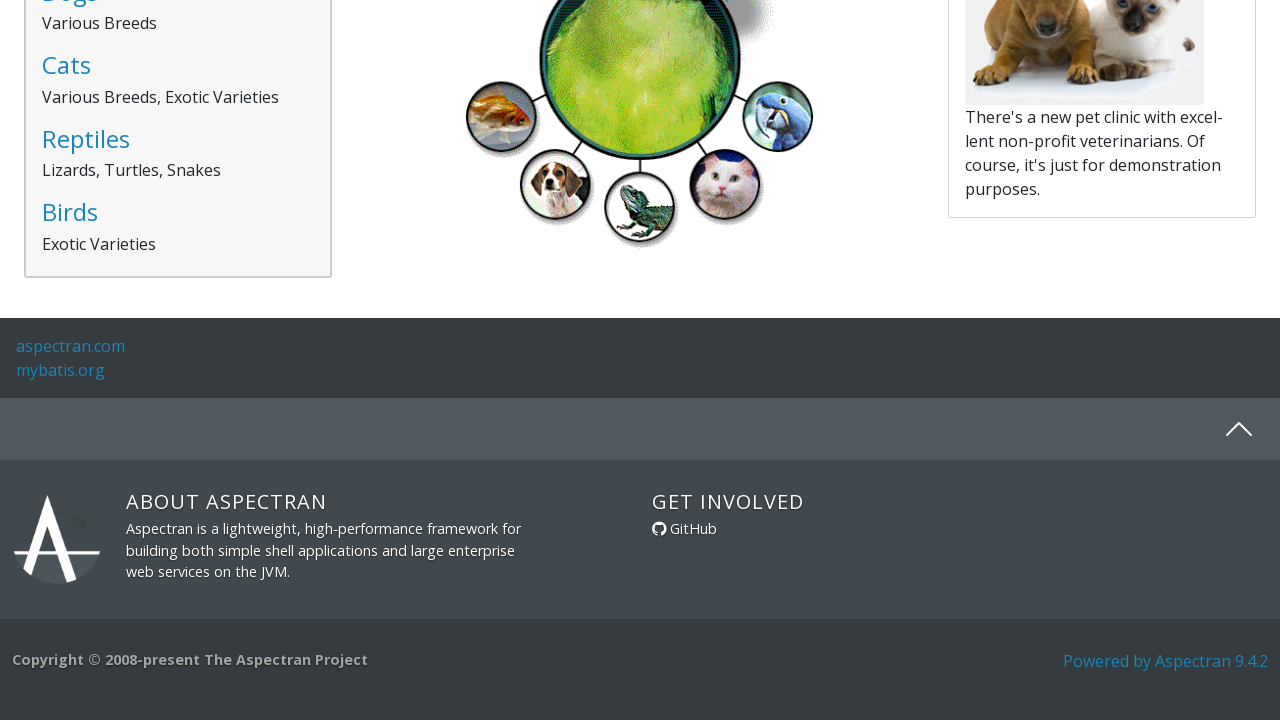

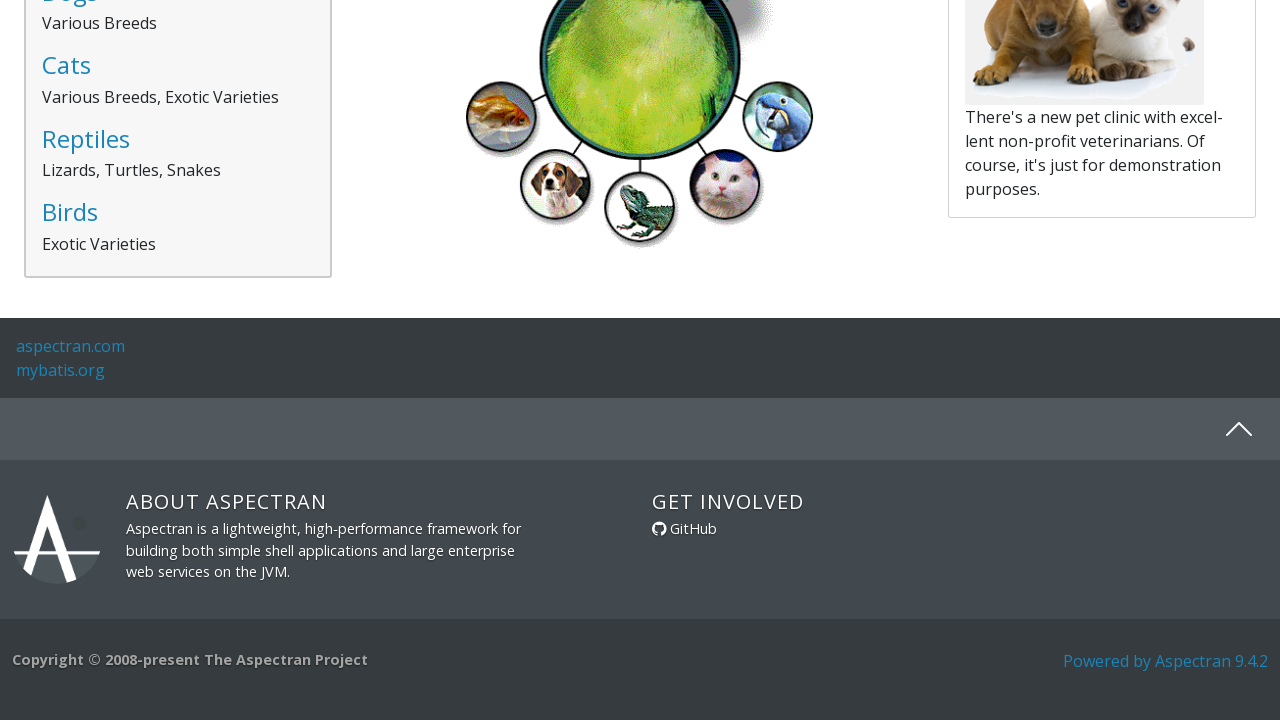